Navigates to anhtester.com and clicks on the "Website Testing" section link

Starting URL: https://anhtester.com

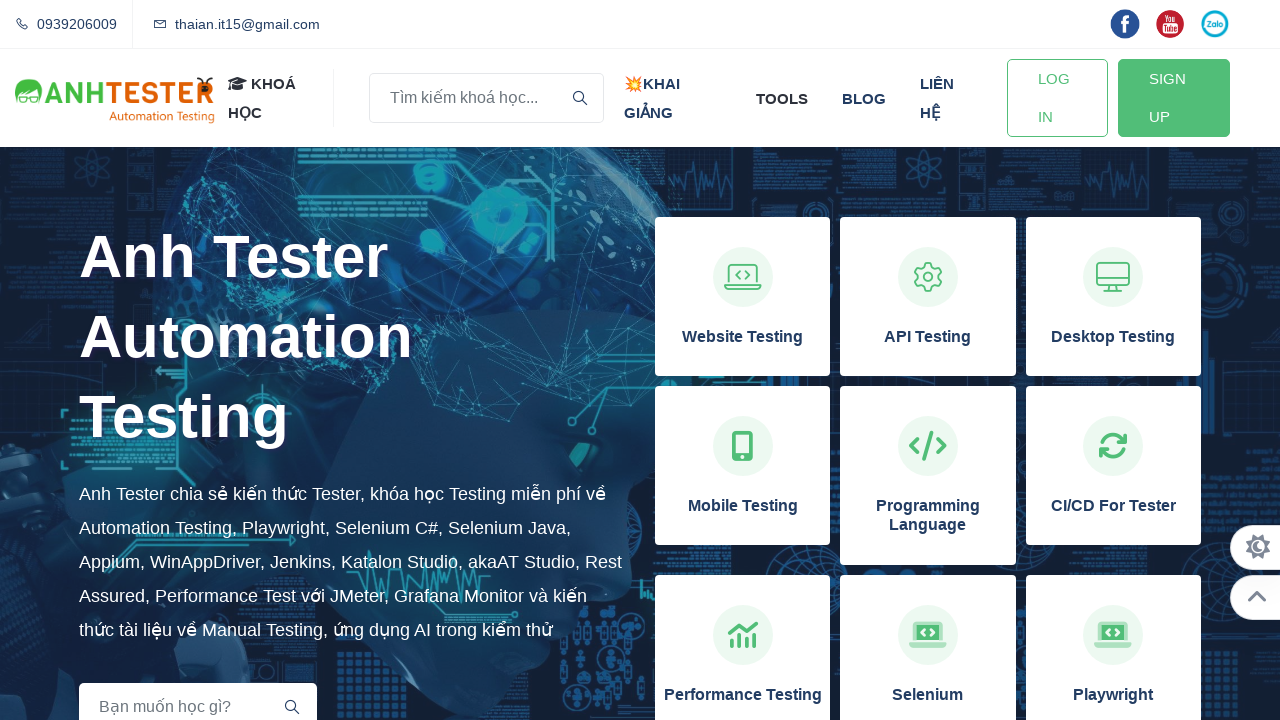

Page loaded with domcontentloaded state
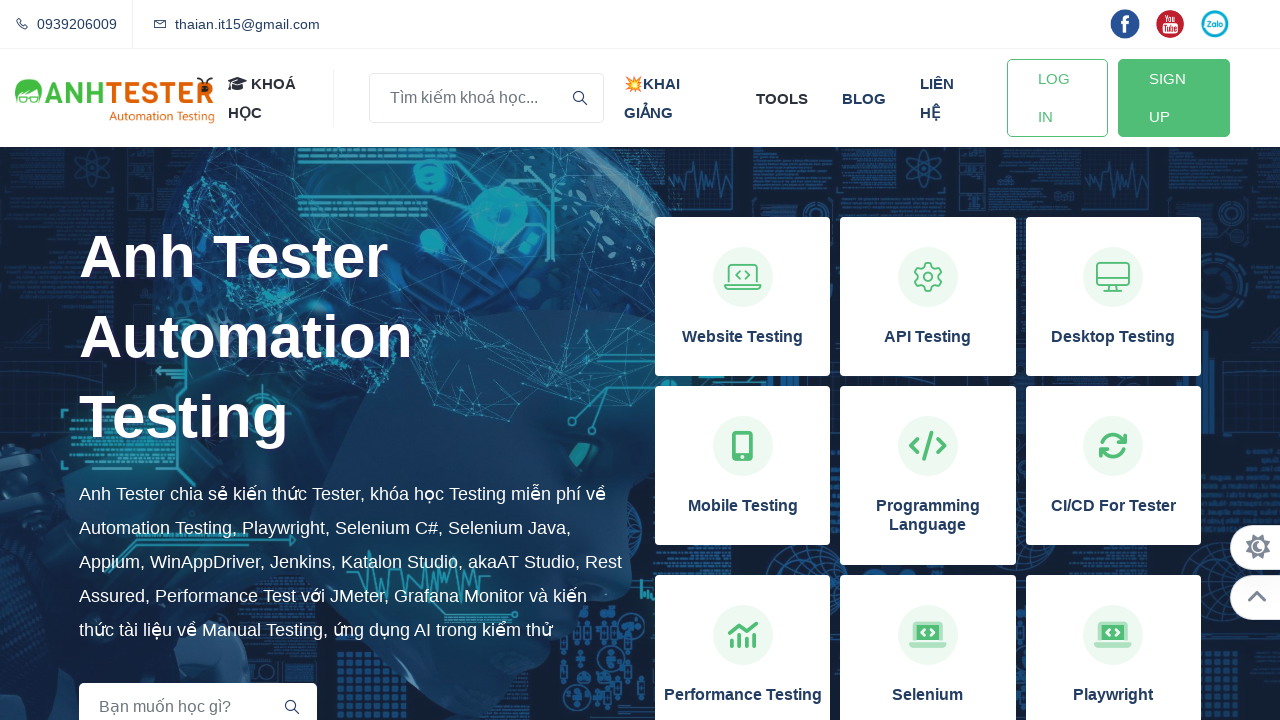

Clicked on the Website Testing section link at (743, 337) on xpath=//h3[normalize-space()='Website Testing']
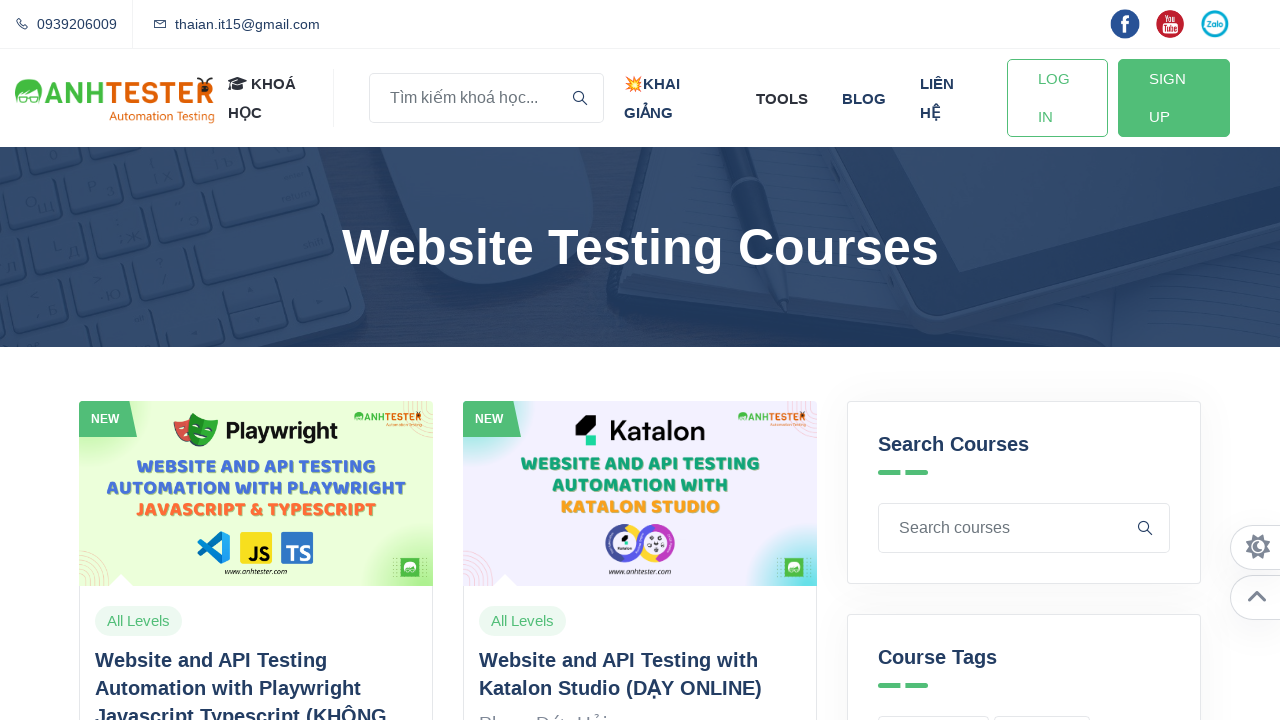

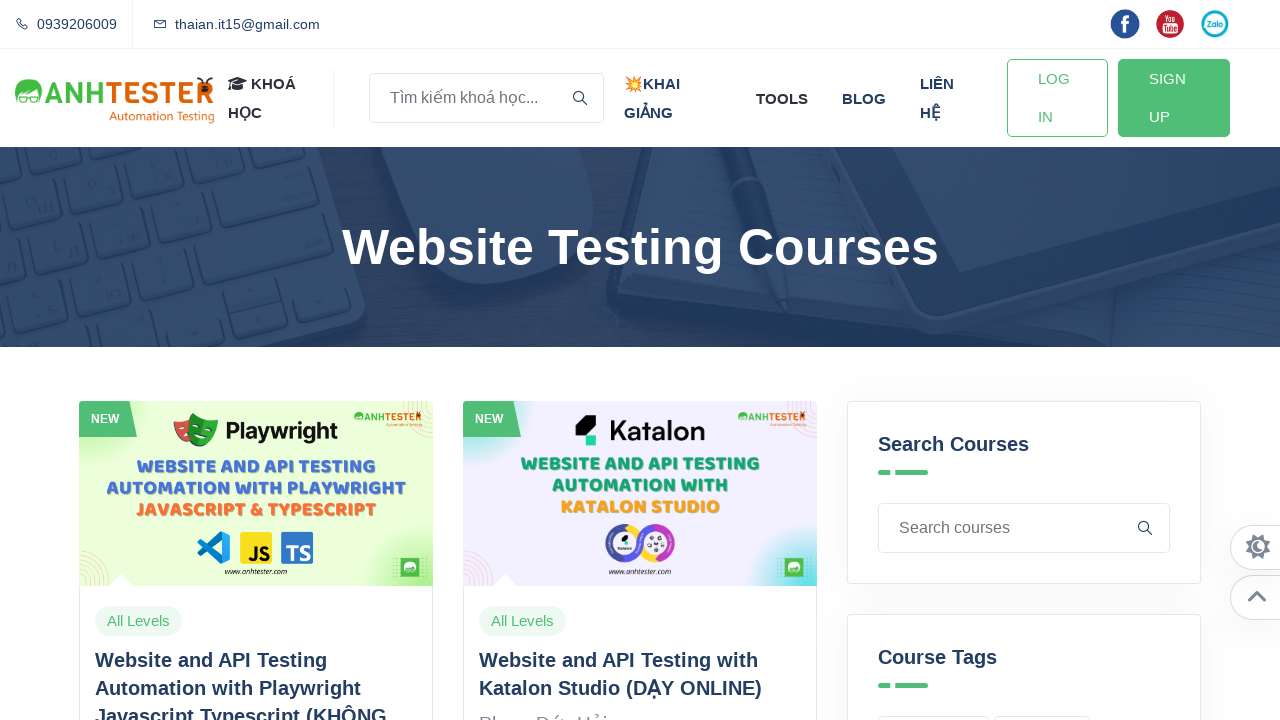